Tests state dropdown functionality by selecting different states using various selection methods (by value, visible text, and index) and verifying the final selection

Starting URL: https://practice.cydeo.com/dropdown

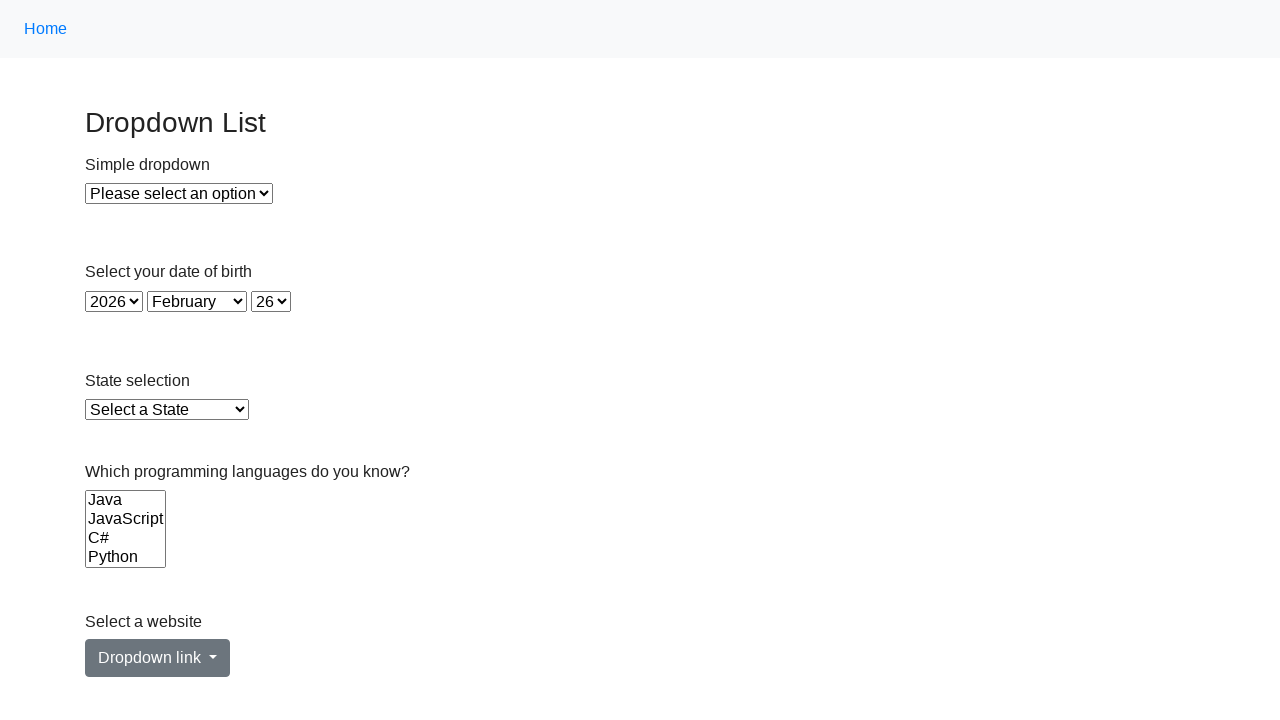

Selected Illinois from state dropdown by value 'IL' on #state
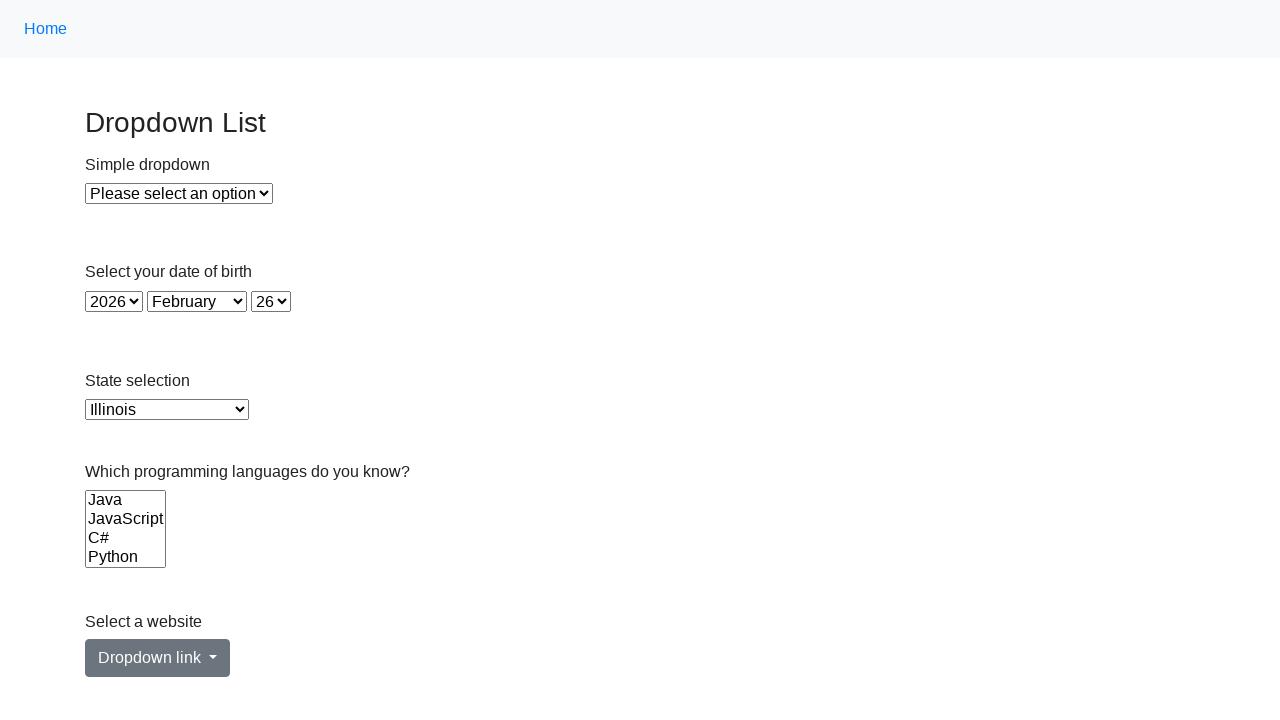

Selected Virginia from state dropdown by visible text on #state
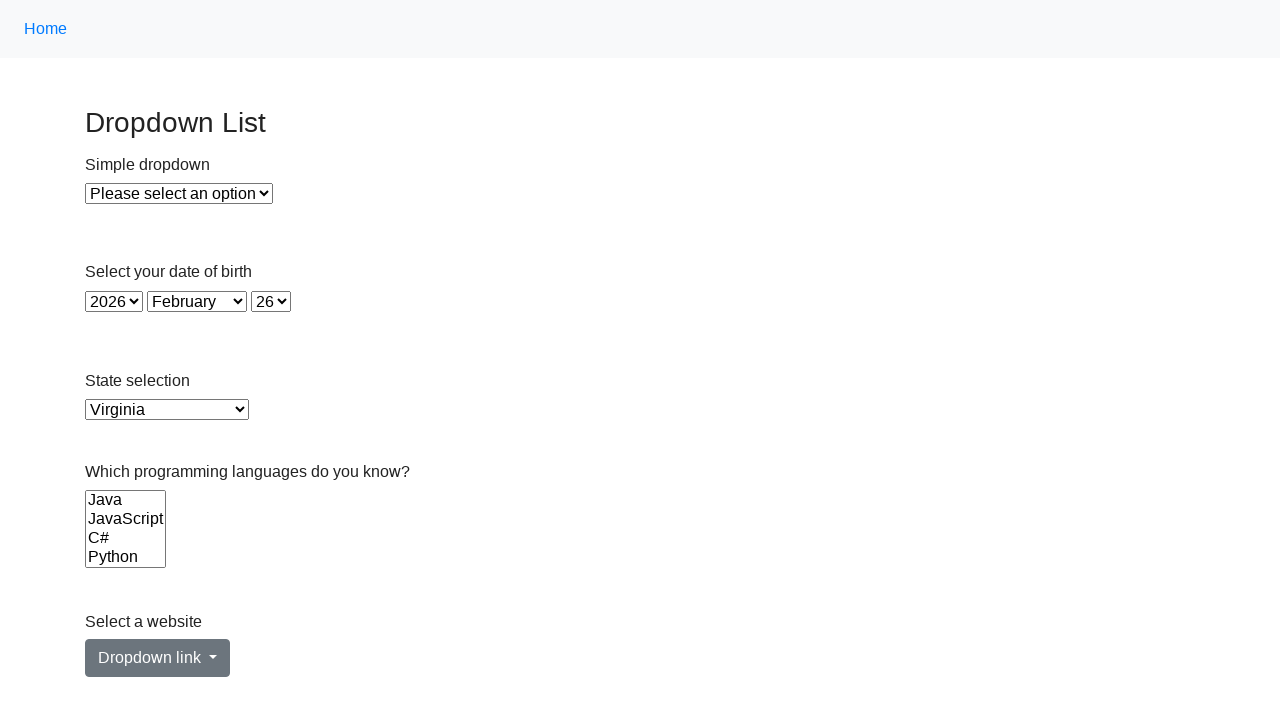

Selected option at index 5 (California) from state dropdown on #state
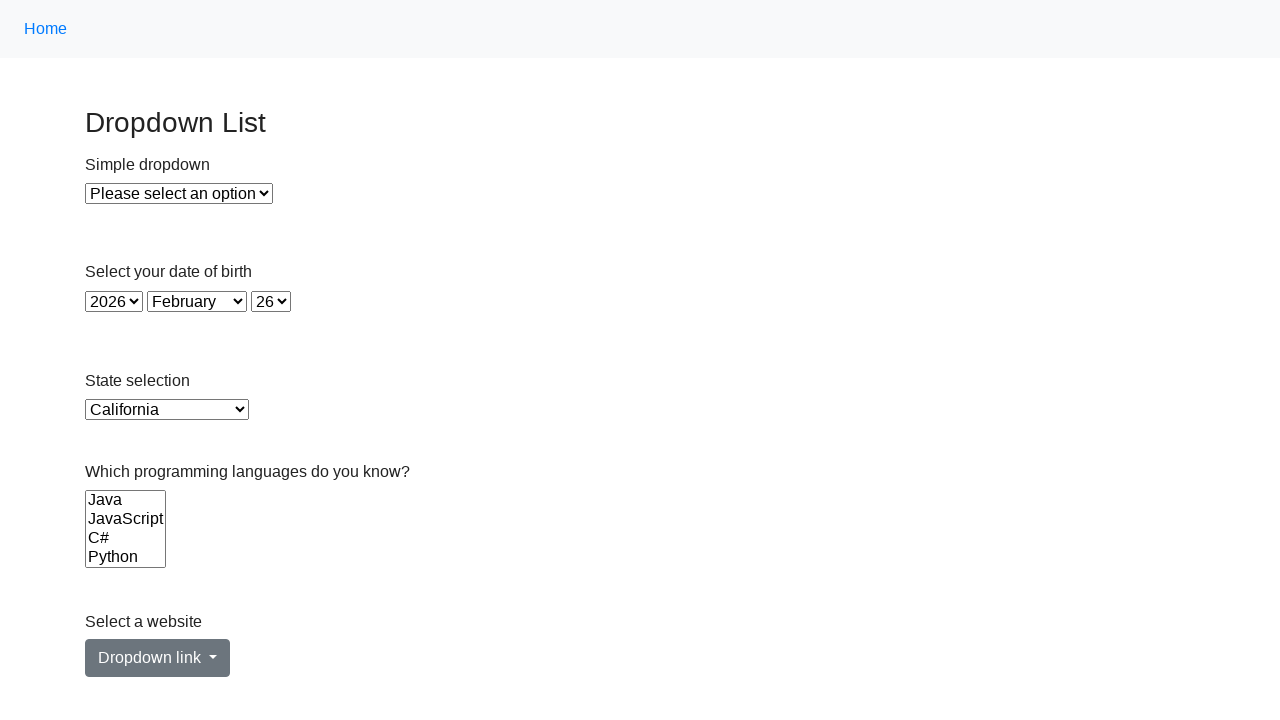

Retrieved selected option text to verify California is selected
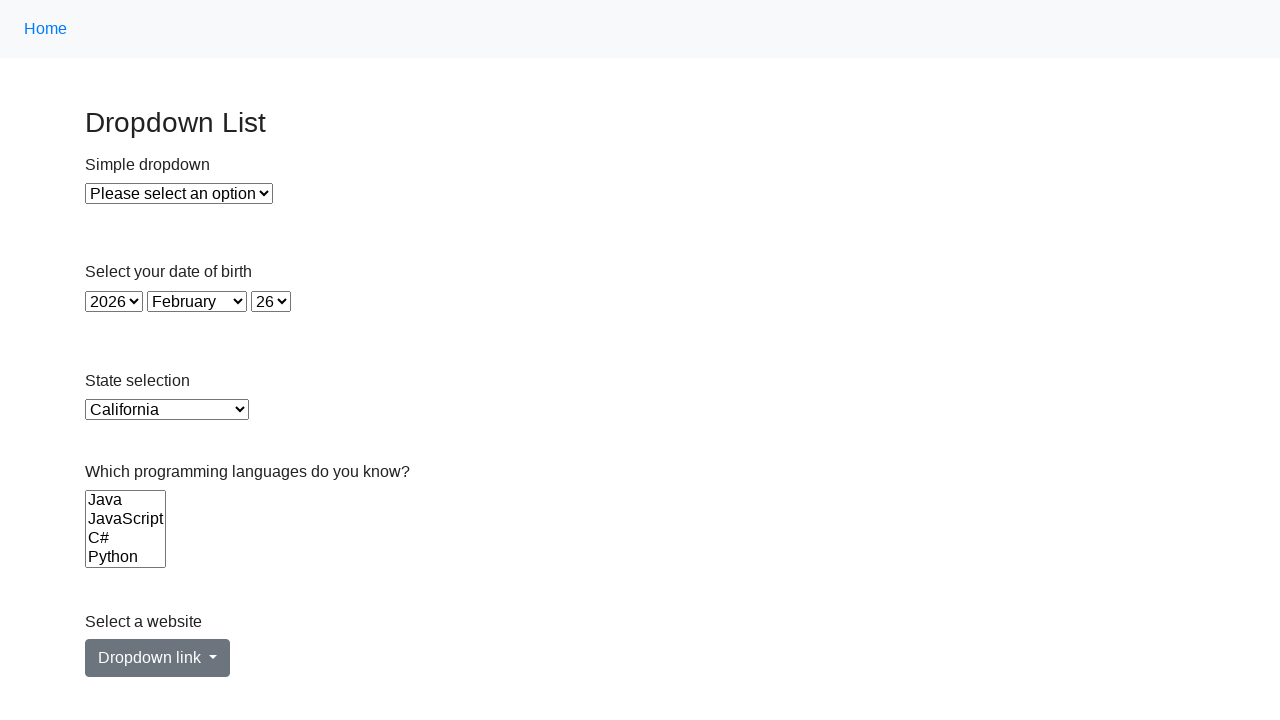

Verified that 'California' is the selected state
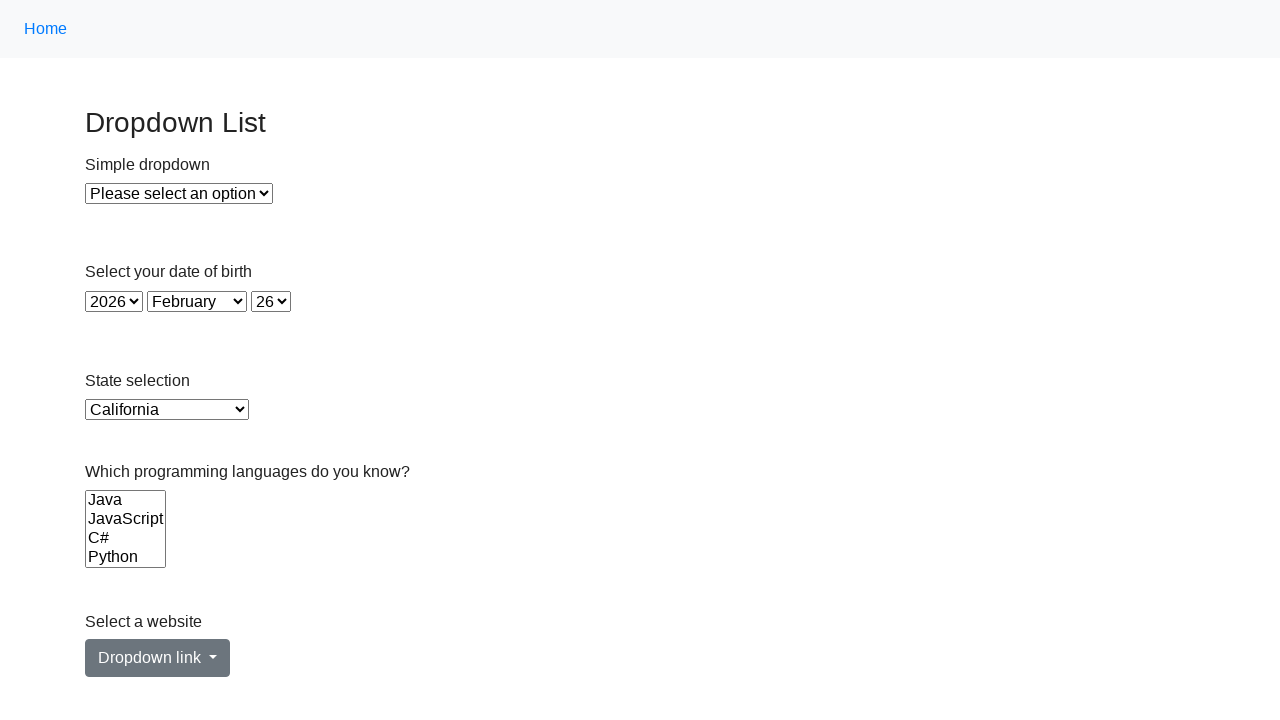

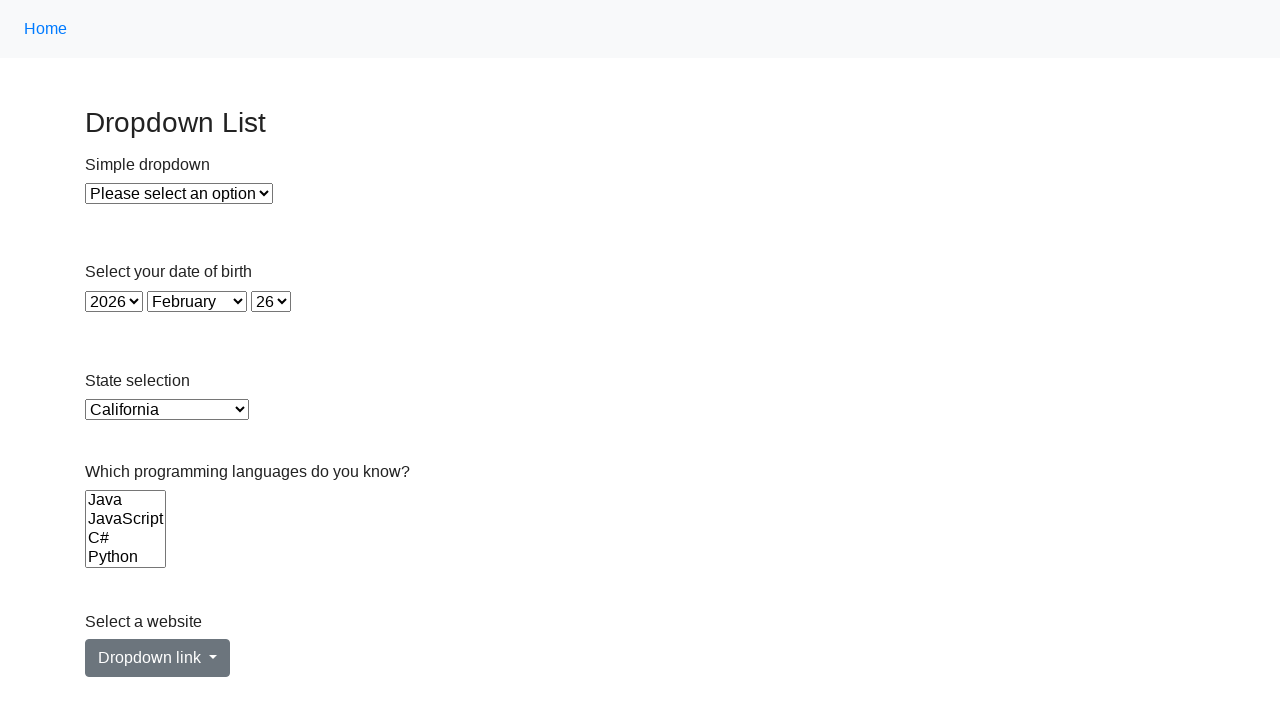